Navigates to a website and verifies that a footer element is present and visible on the page

Starting URL: https://www.busforfun.com/

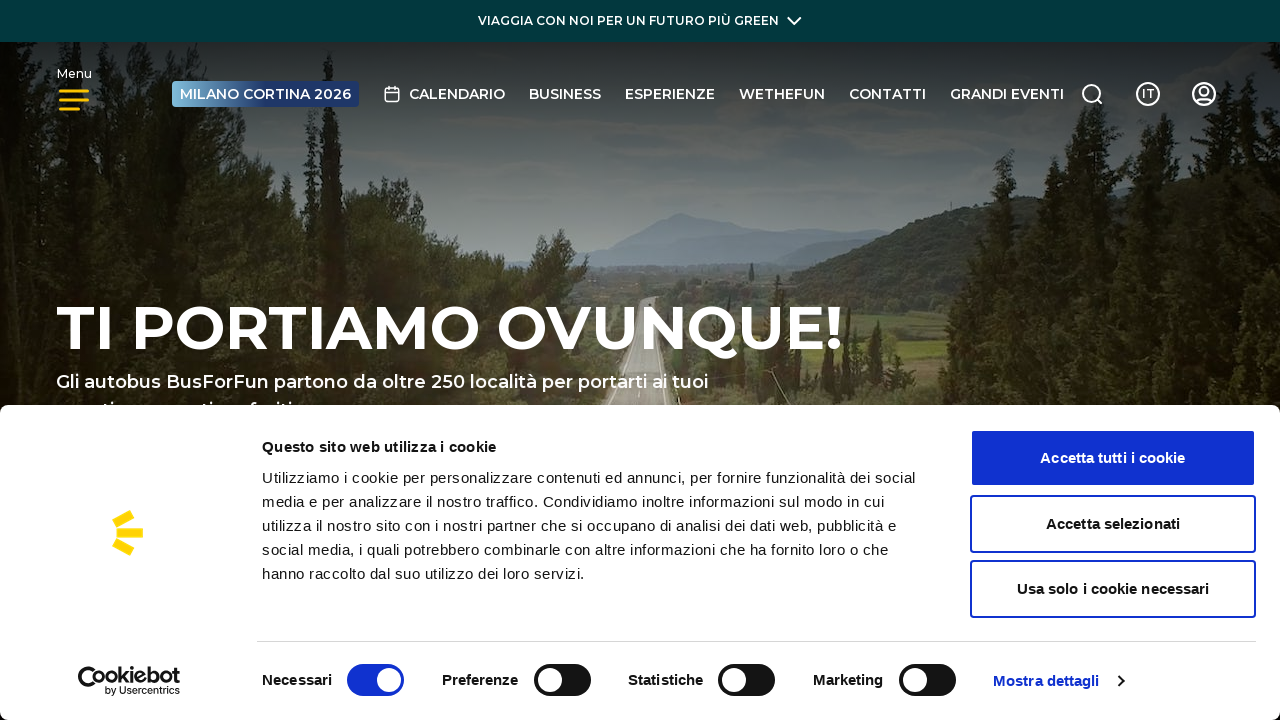

Footer element loaded on busforfun.com
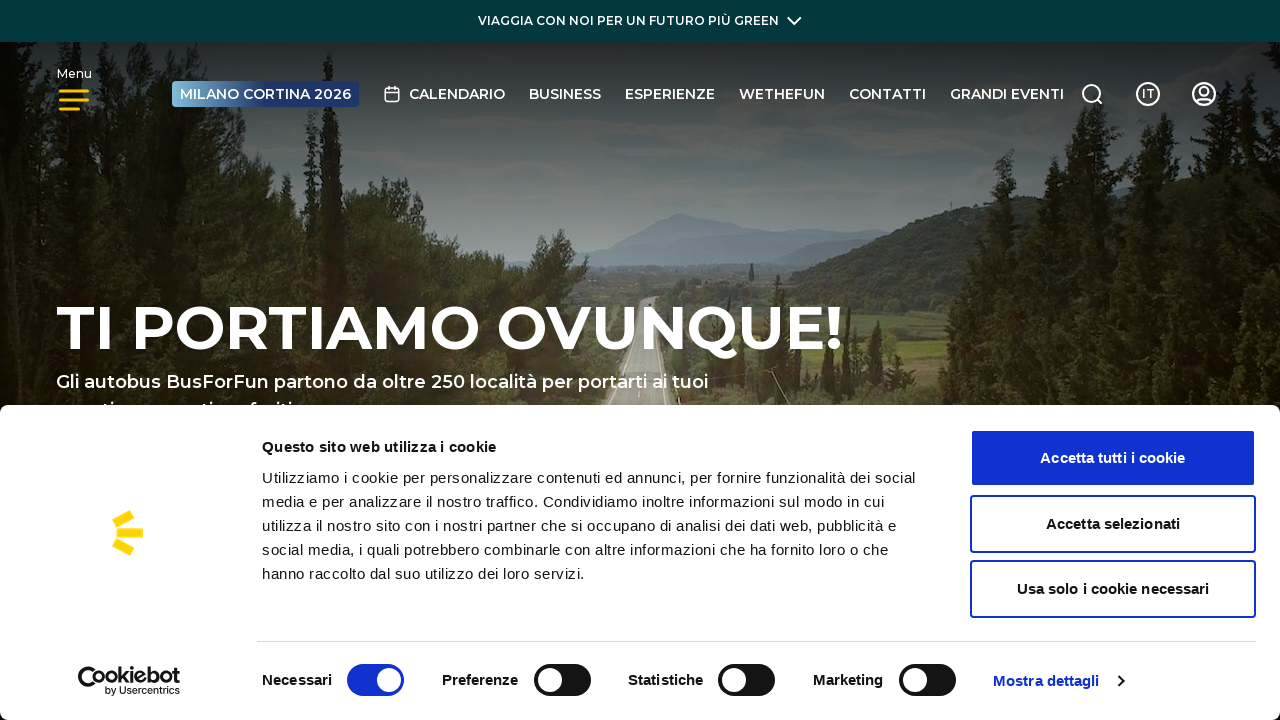

Navigated to kilometrorosso.com
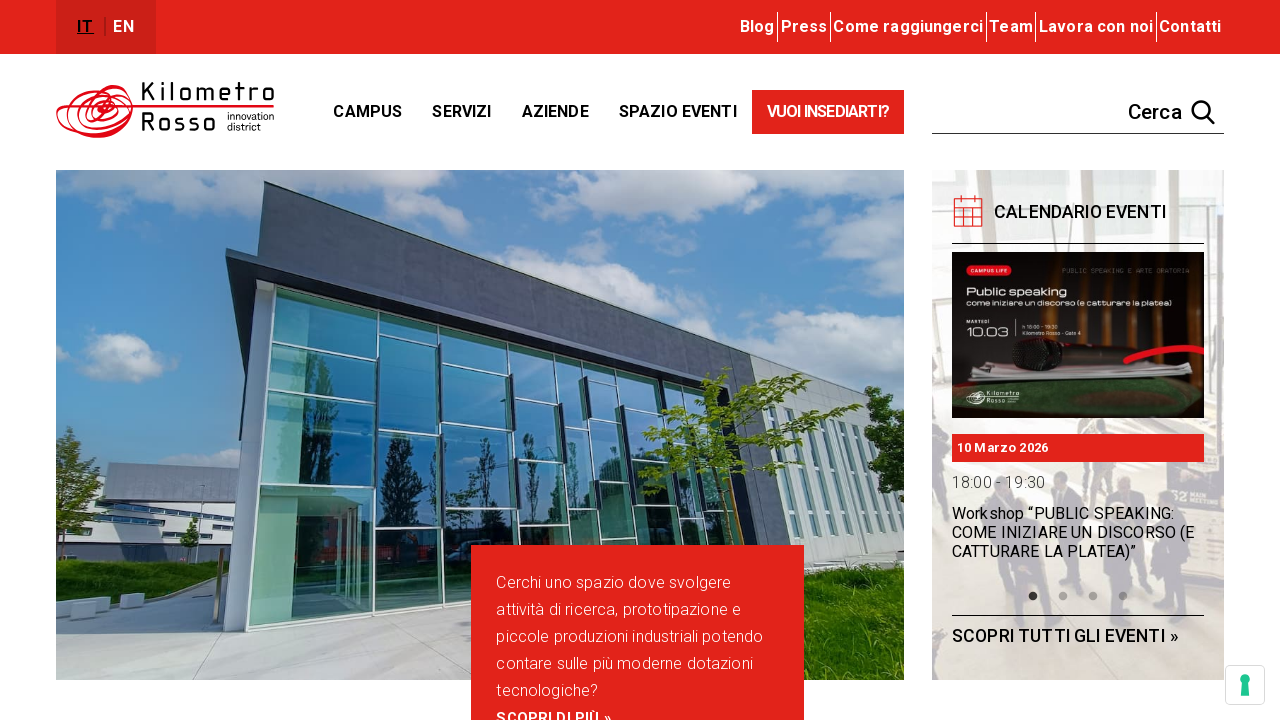

Footer element loaded on kilometrorosso.com
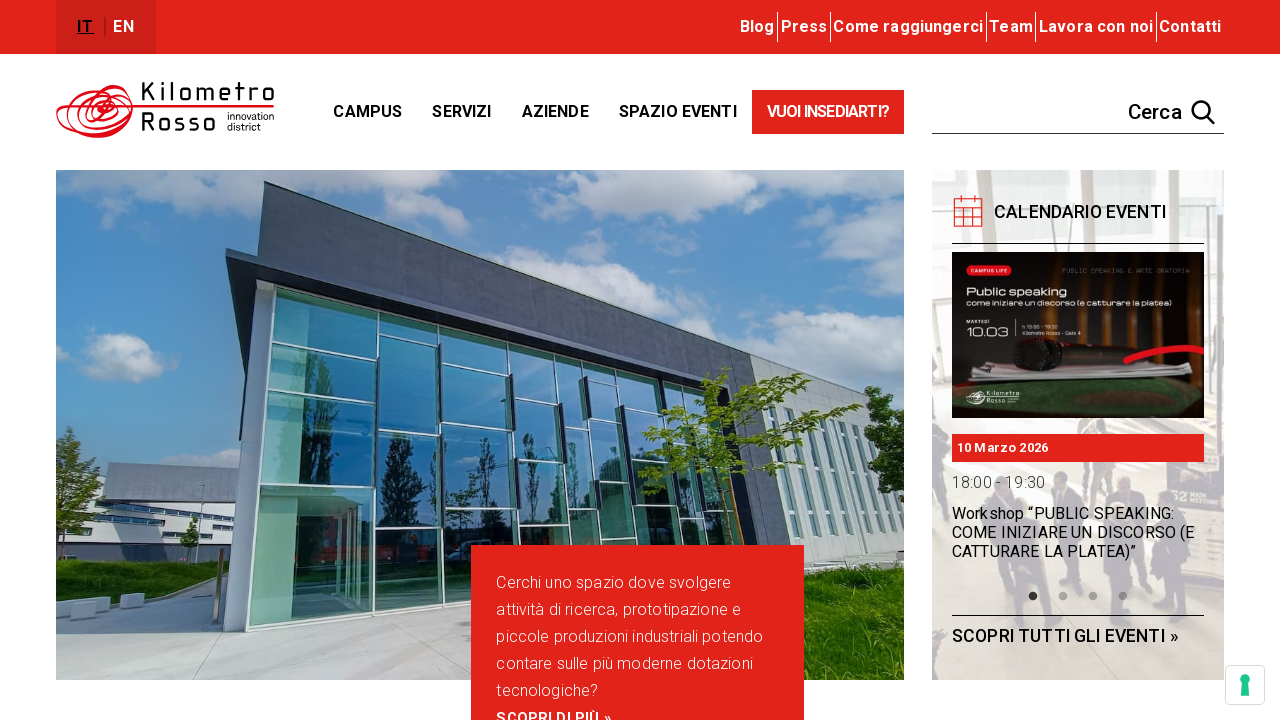

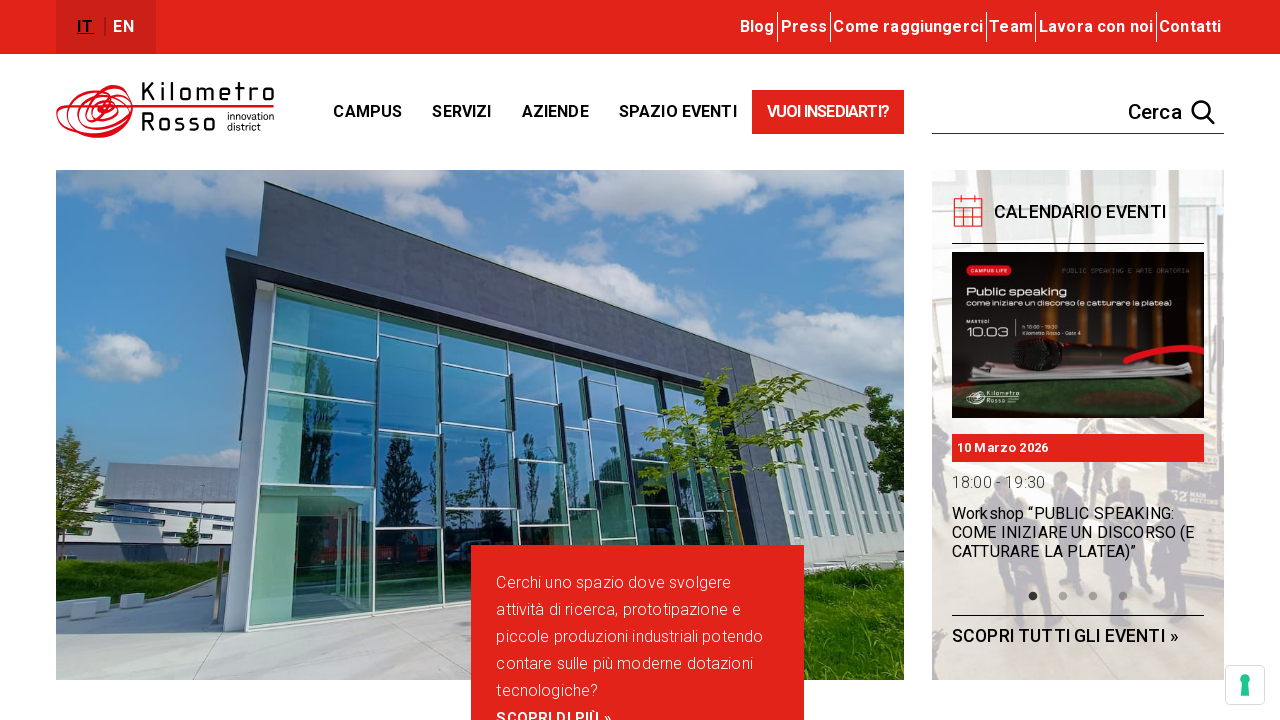